Tests that the Name field accepts an empty string

Starting URL: https://tc-1-final-parte1.vercel.app/

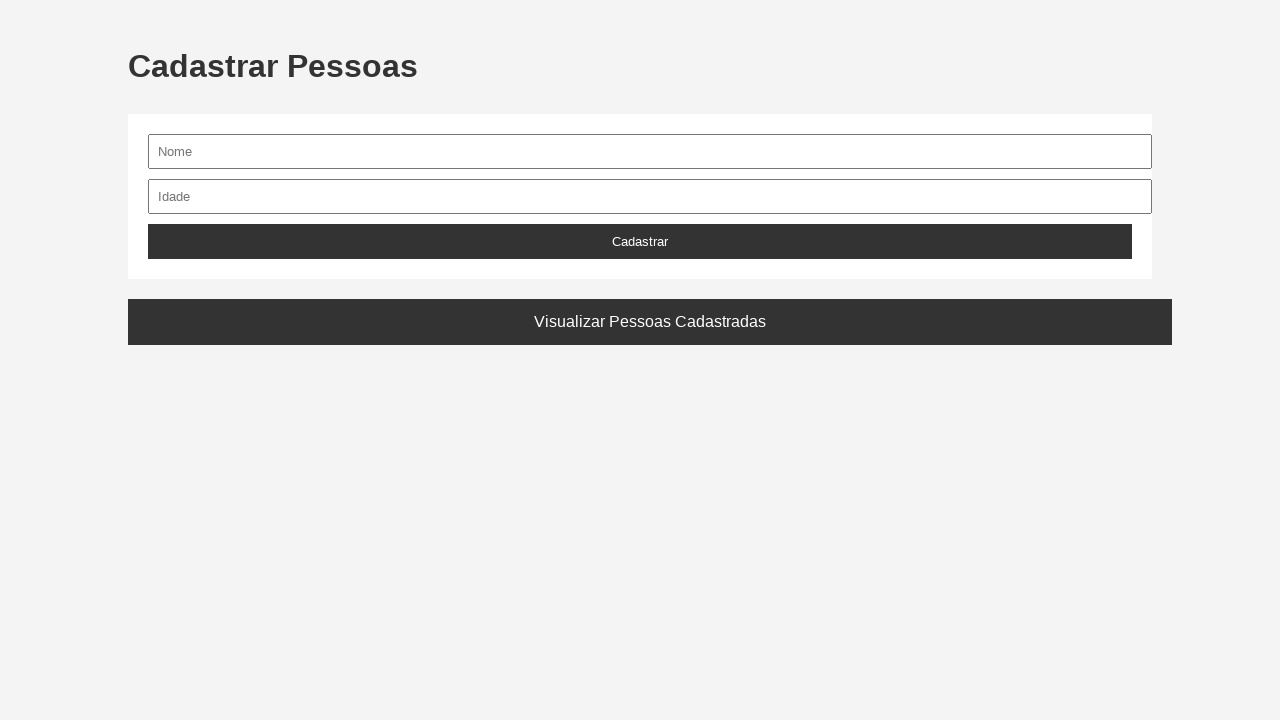

Filled Nome field with empty string on #nome
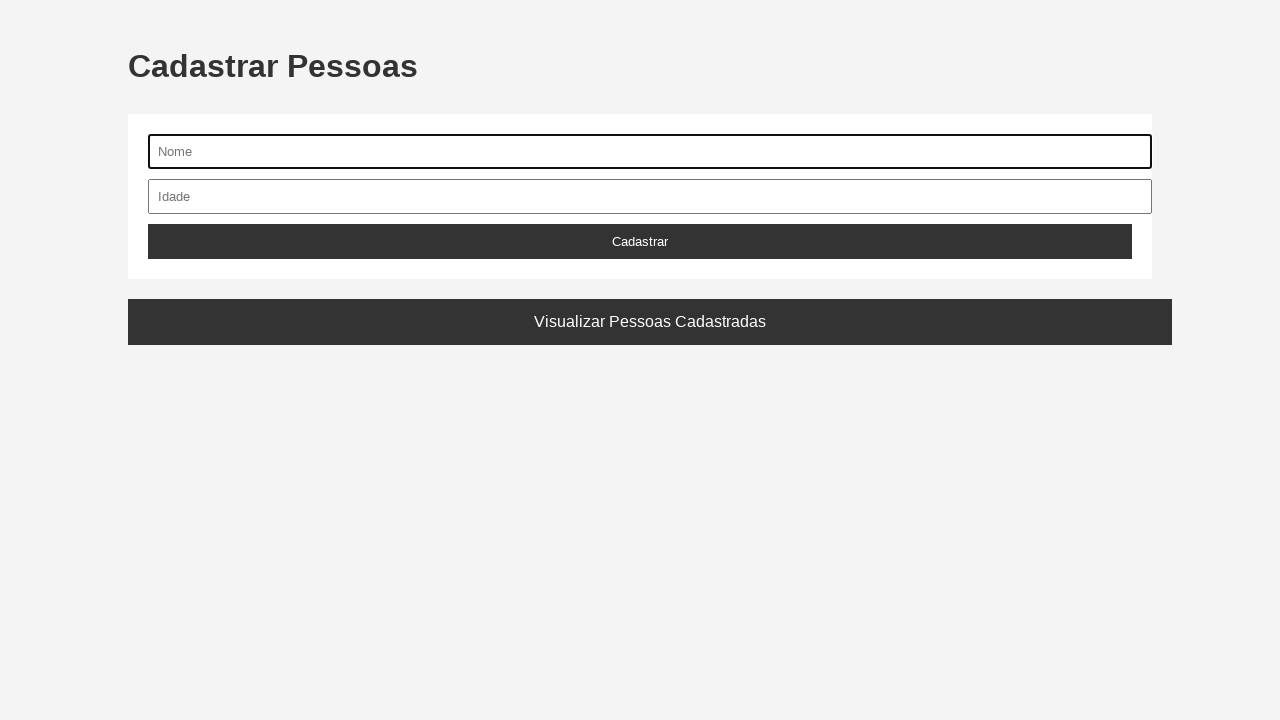

Retrieved current value from Nome field
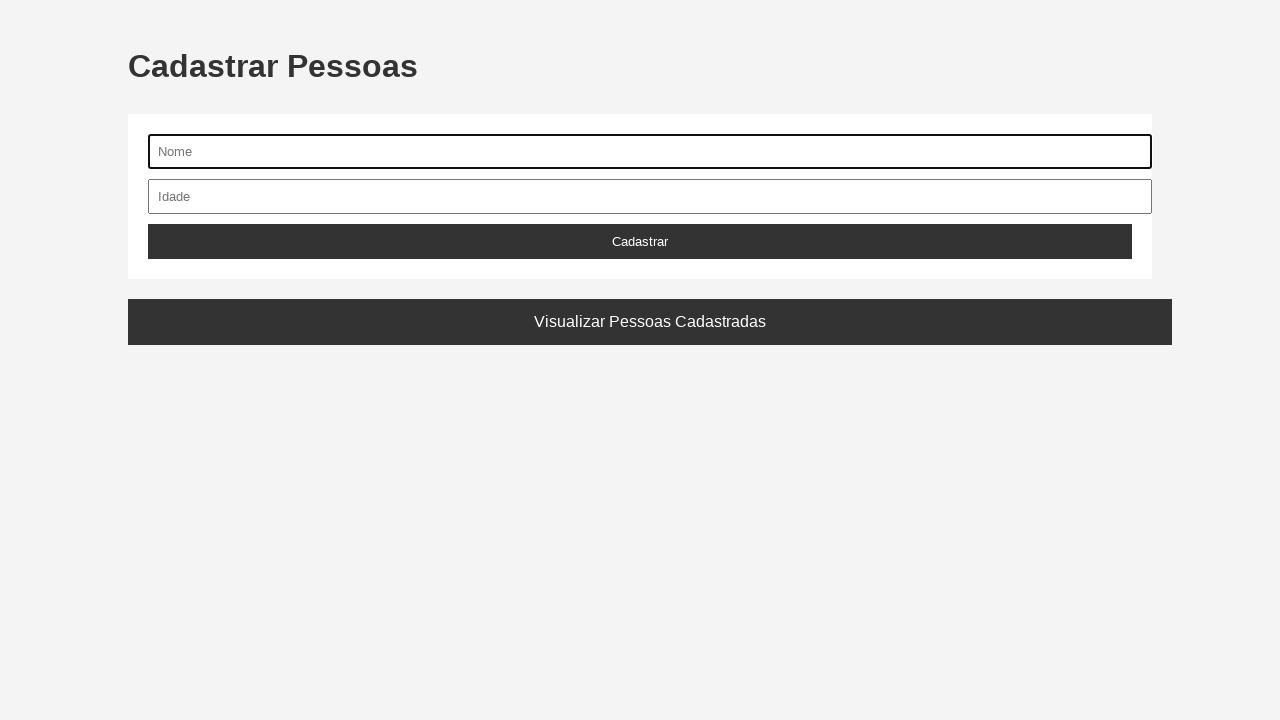

Verified that Nome field contains empty string as expected
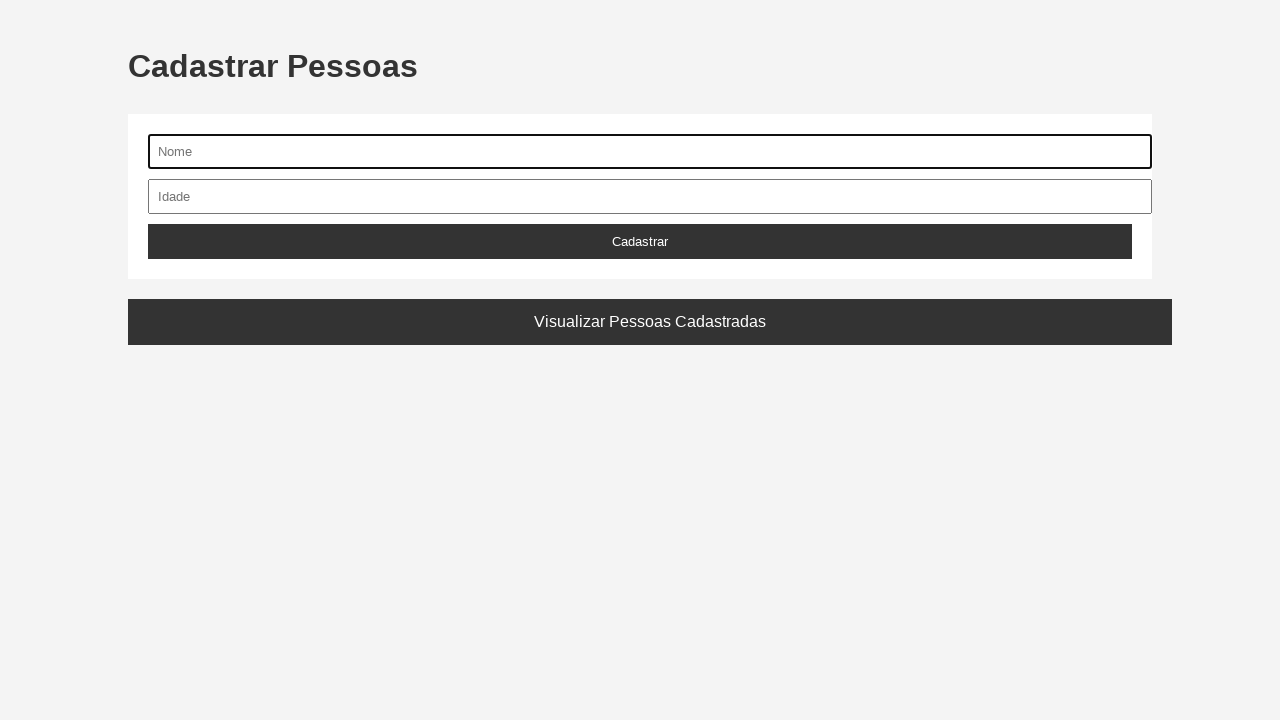

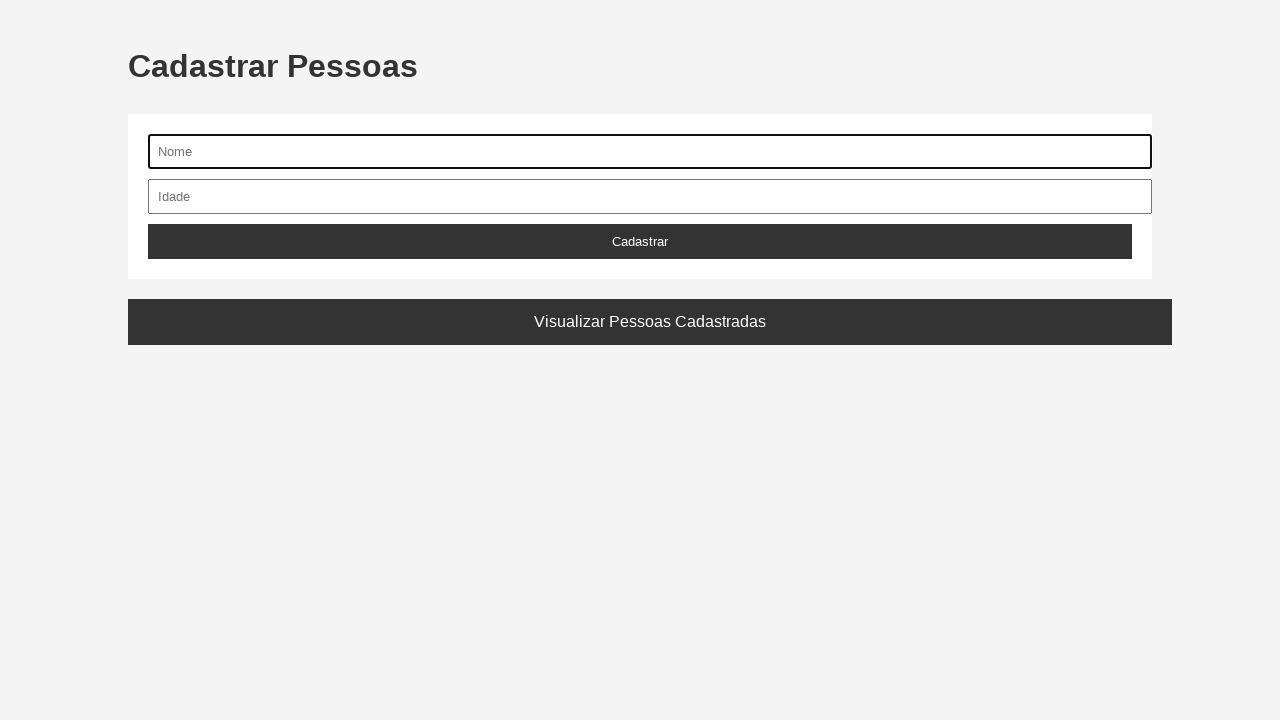